Navigates to Crystal Cruises calendar page, finds all "Request A Quote" links, and clicks on the fifth one

Starting URL: http://www.crystalcruises.com/cruises/calendar?year=2018

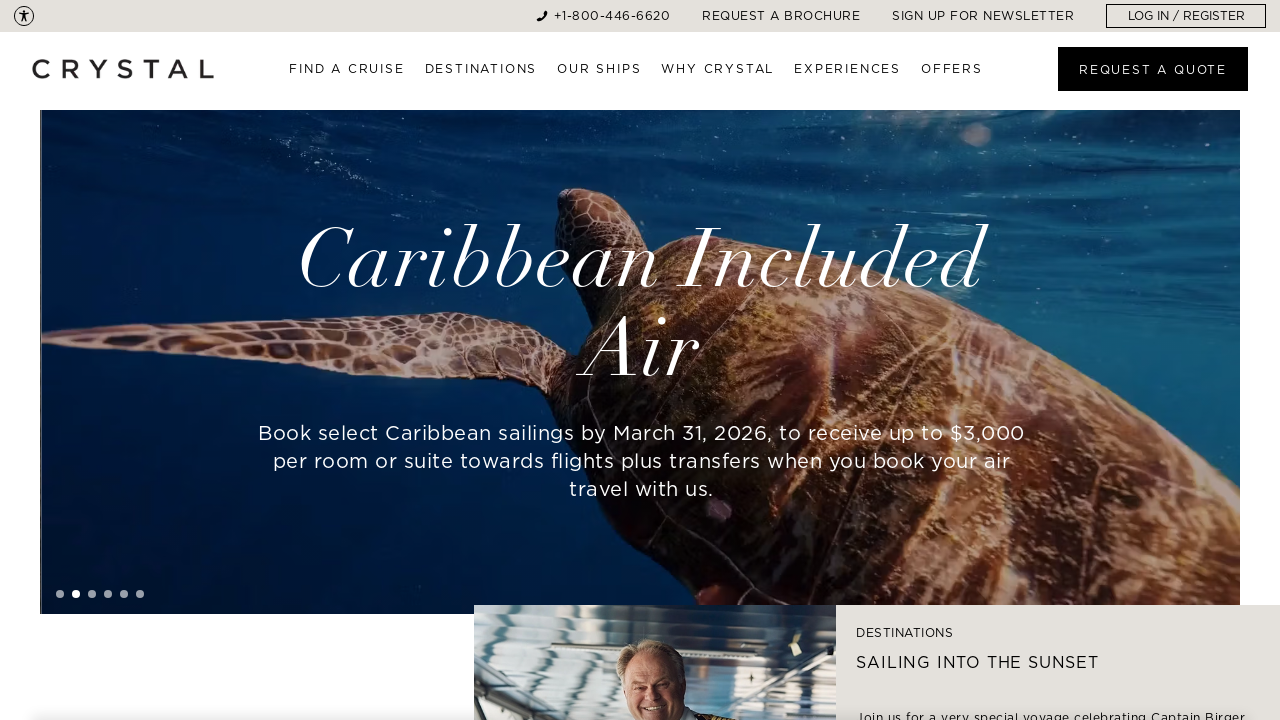

Navigated to Crystal Cruises calendar page for year 2018
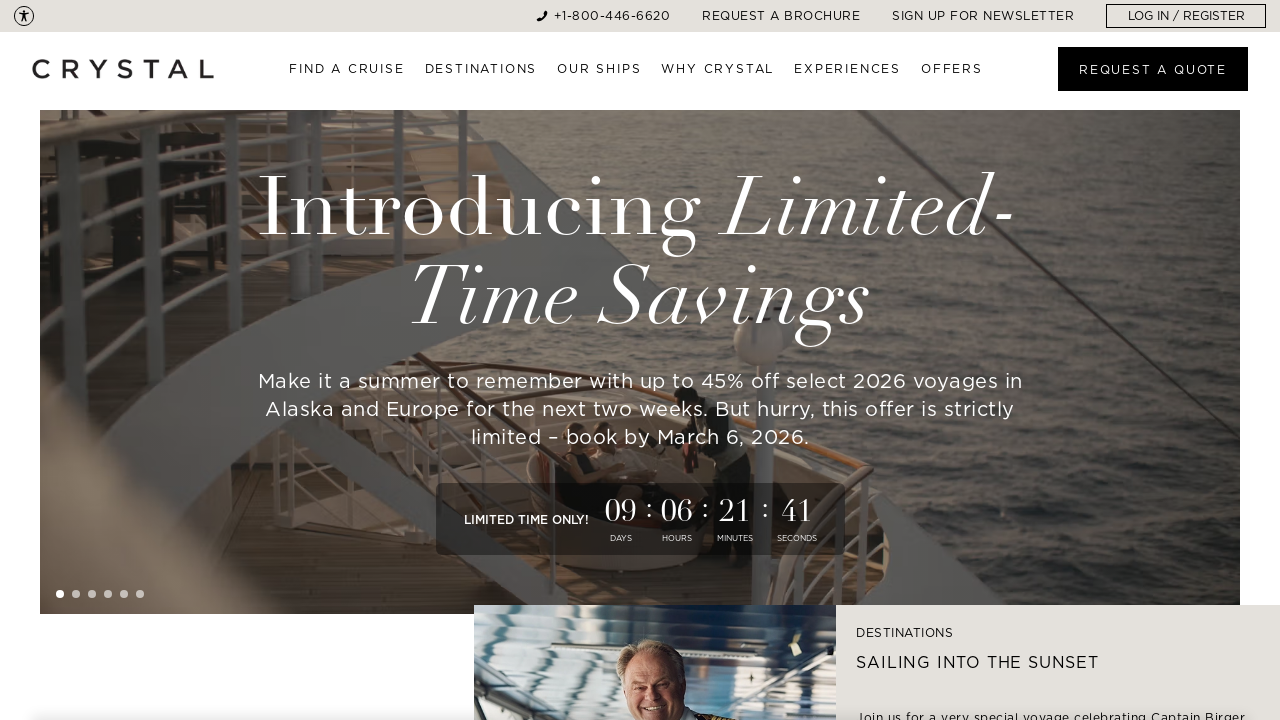

Found all 'REQUEST A QUOTE' links on the page
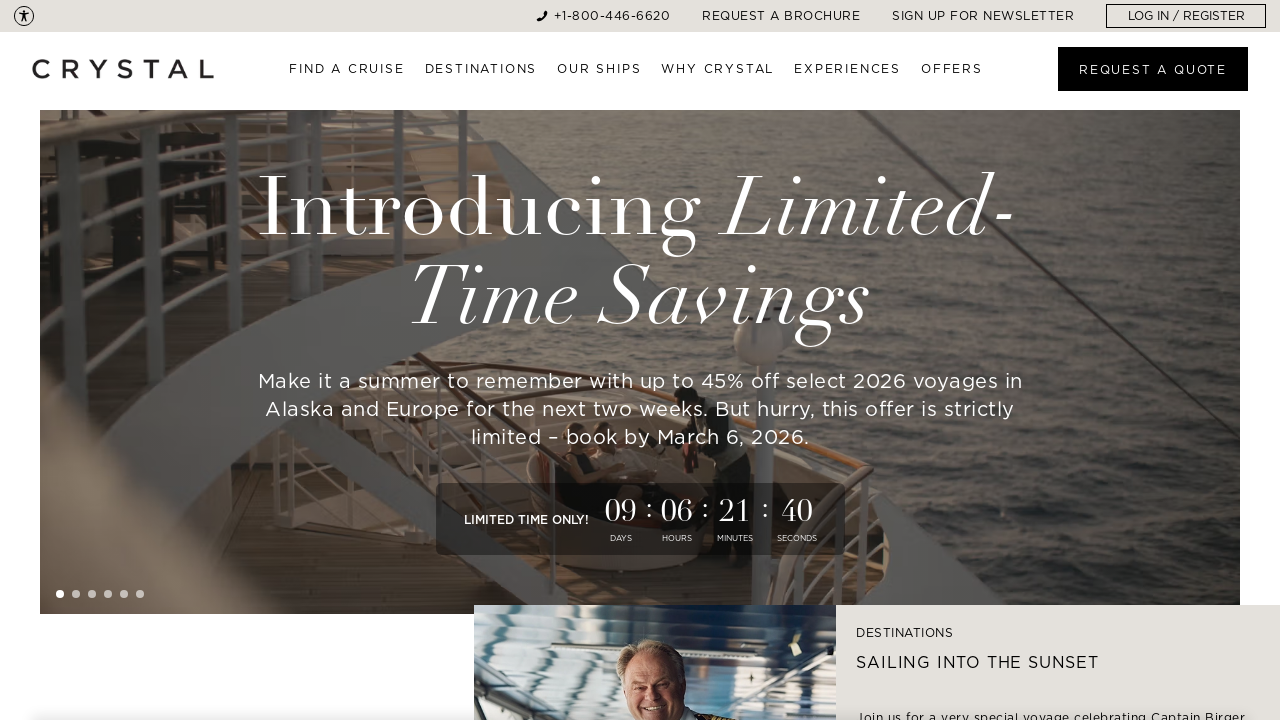

Verified 0 'REQUEST A QUOTE' links were found
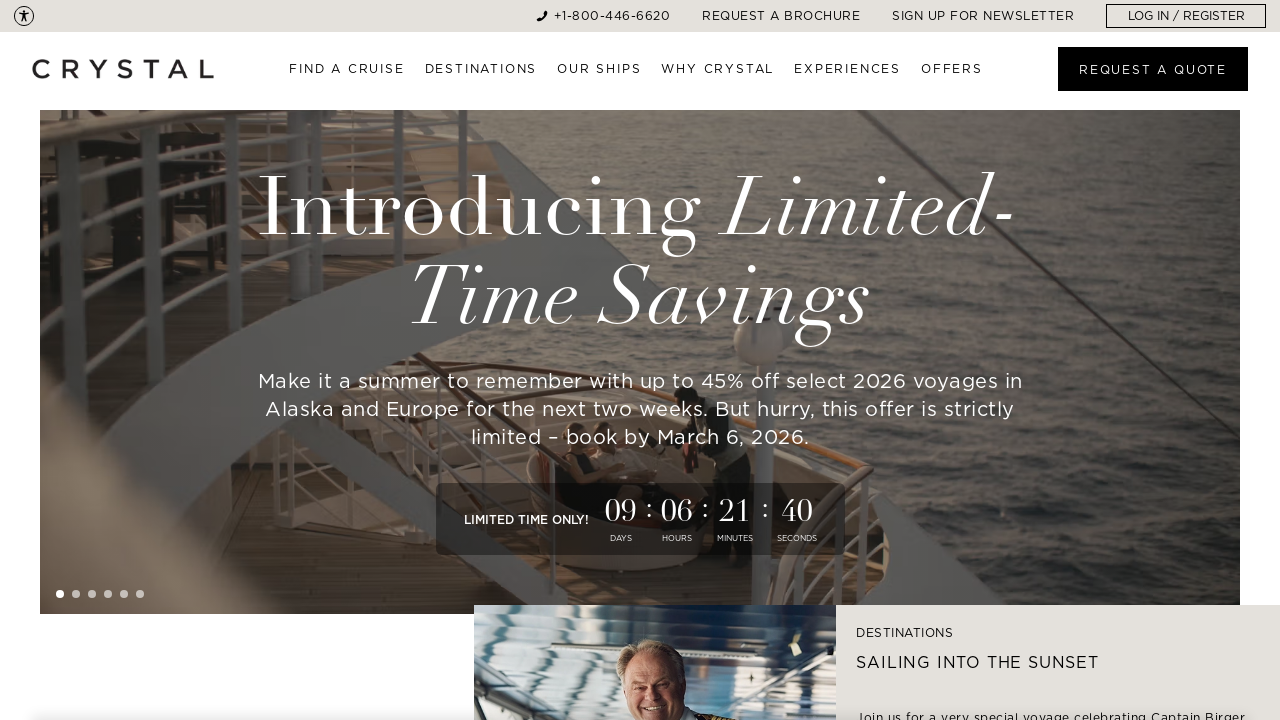

Printed text content of all 'REQUEST A QUOTE' links
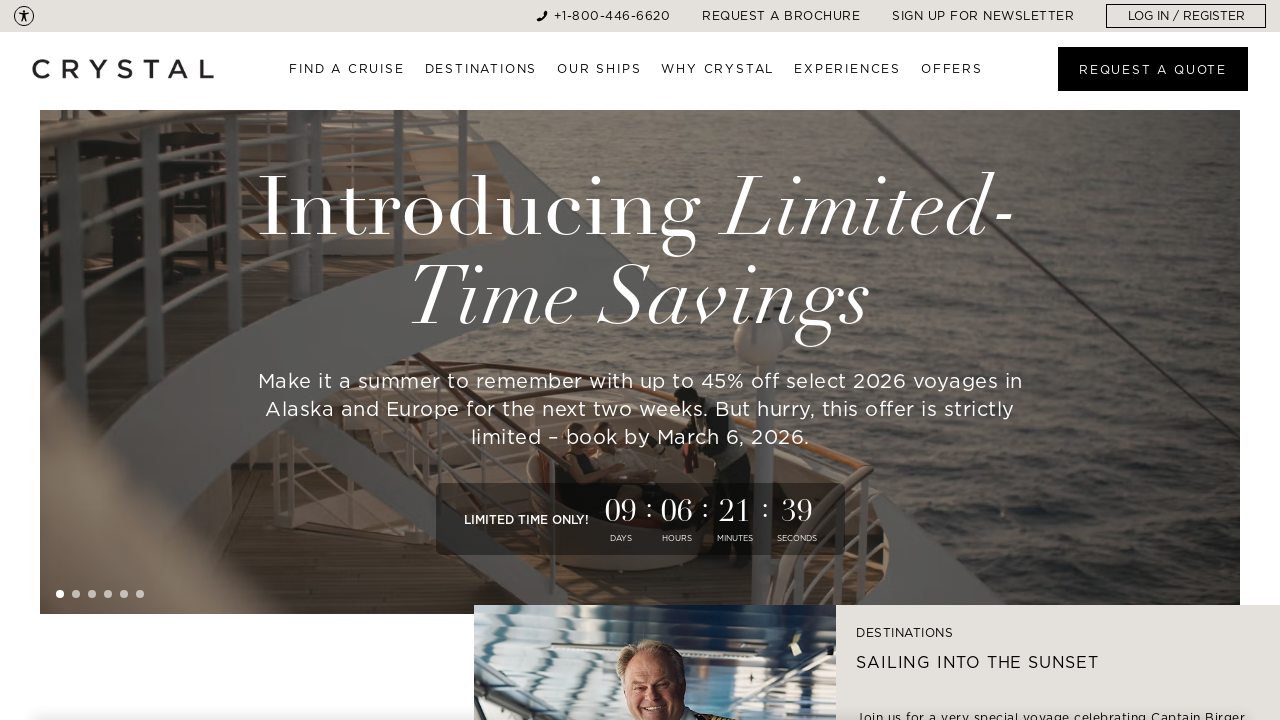

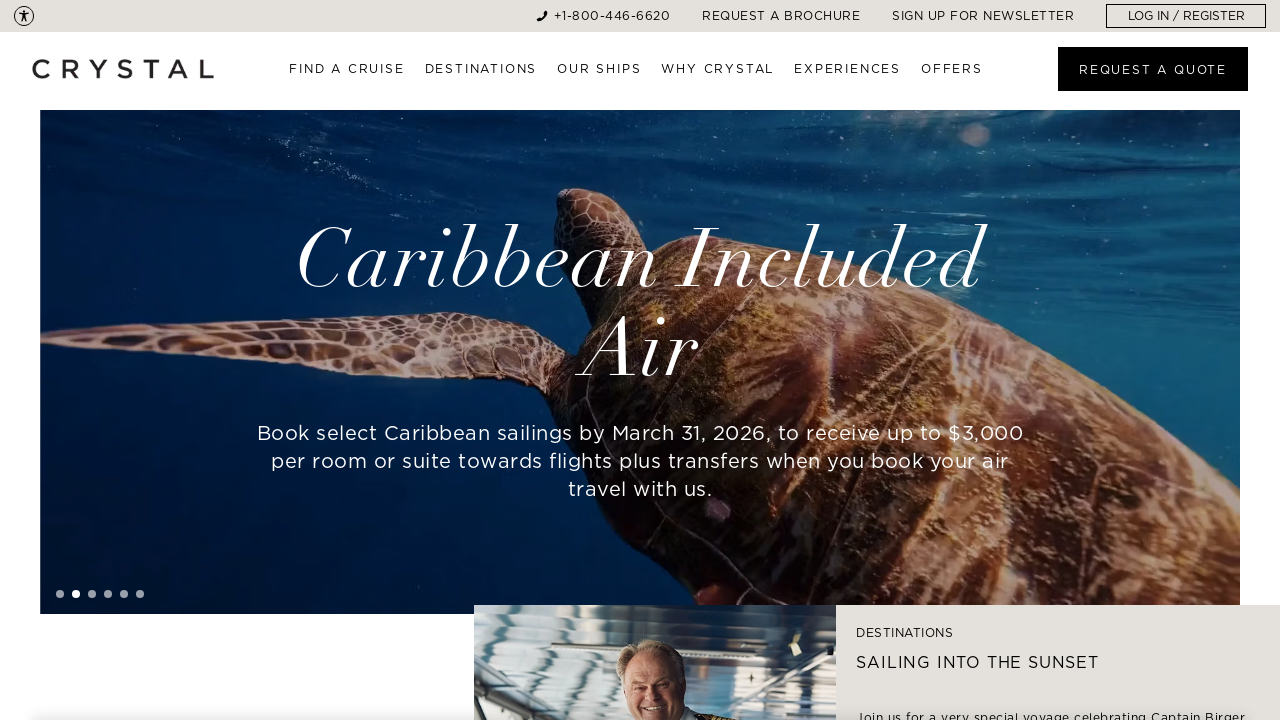